Tests context menu functionality by right-clicking on a hotspot and verifying the alert message

Starting URL: https://the-internet.herokuapp.com/

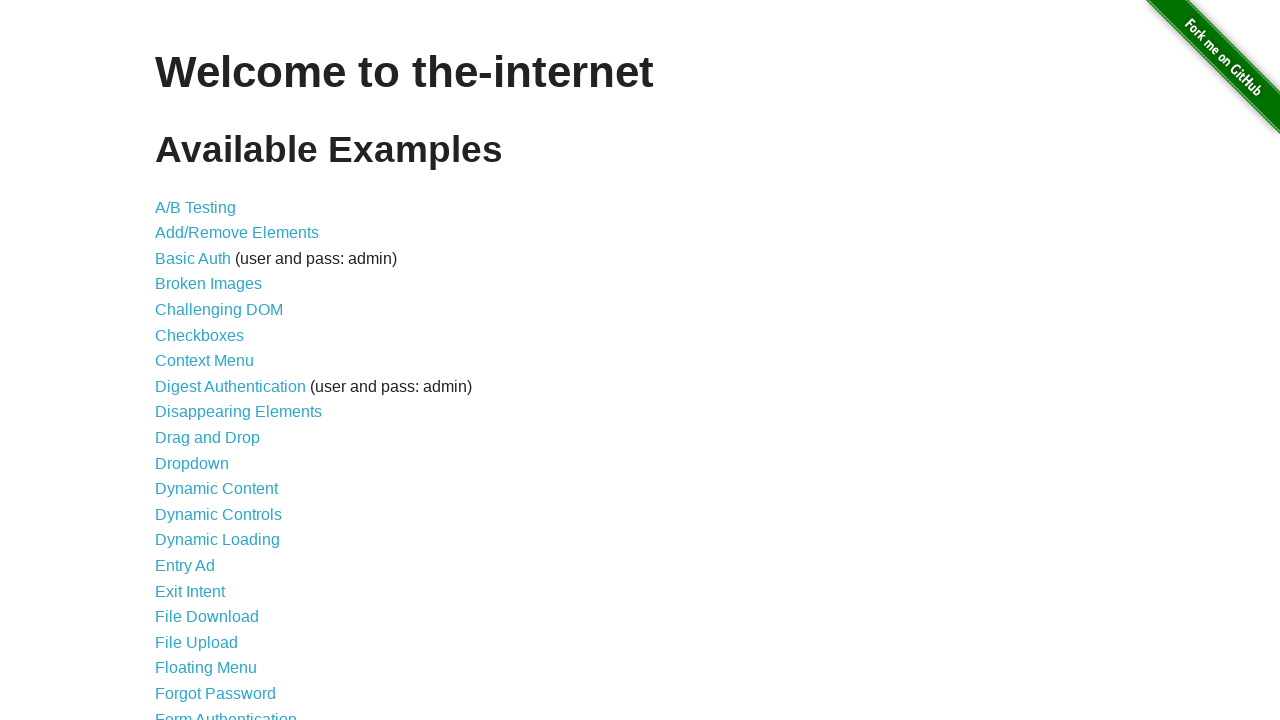

Clicked on Context Menu link at (204, 361) on text=Context Menu
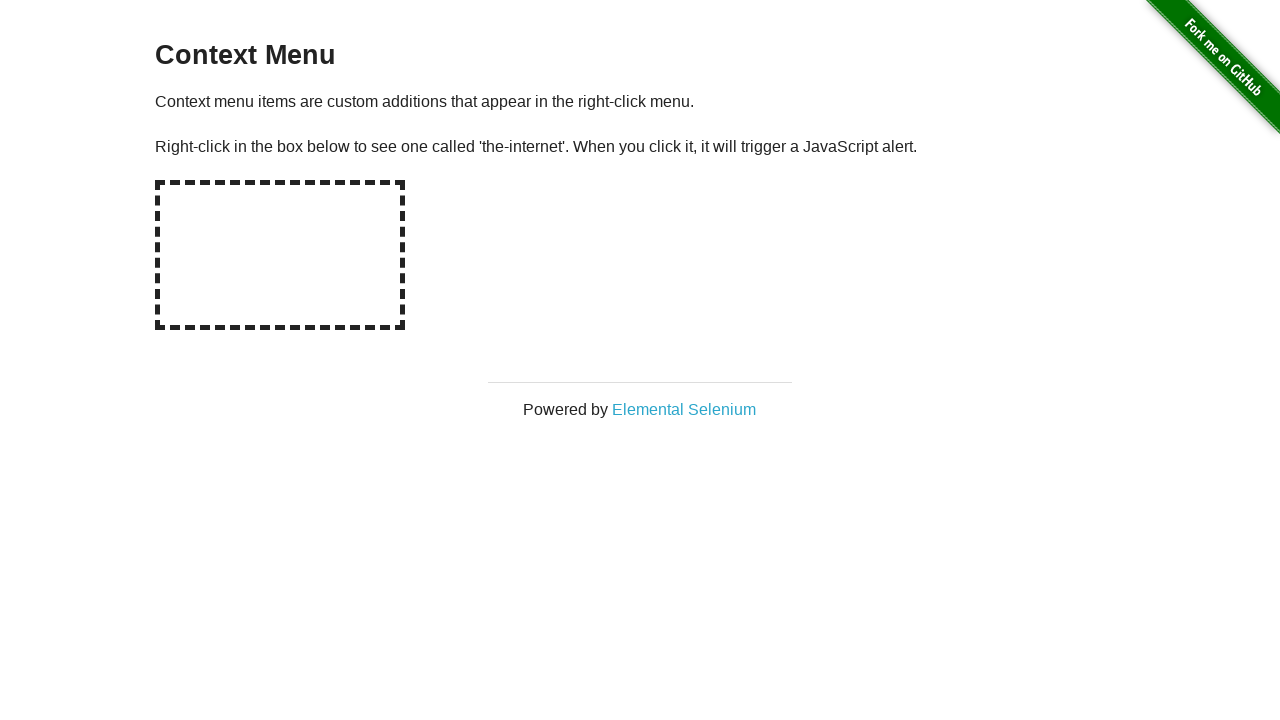

Right-clicked on the hotspot element at (280, 255) on #hot-spot
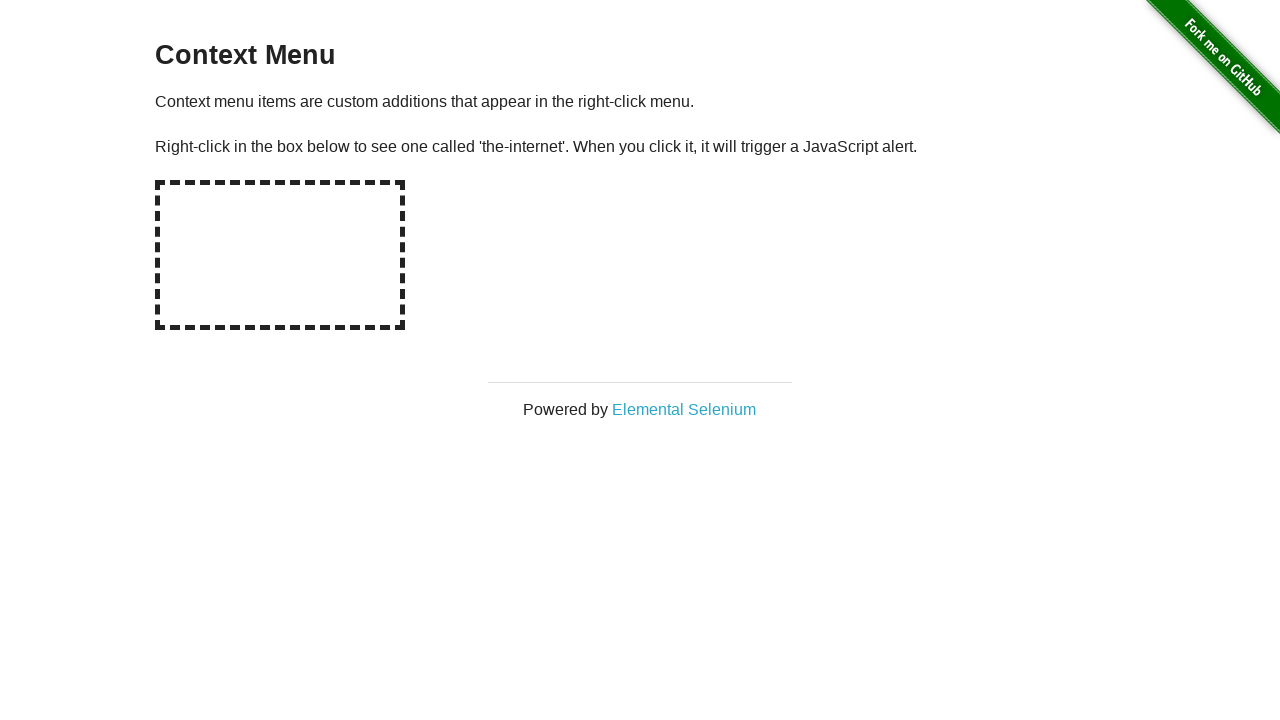

Set up dialog handler to accept alerts
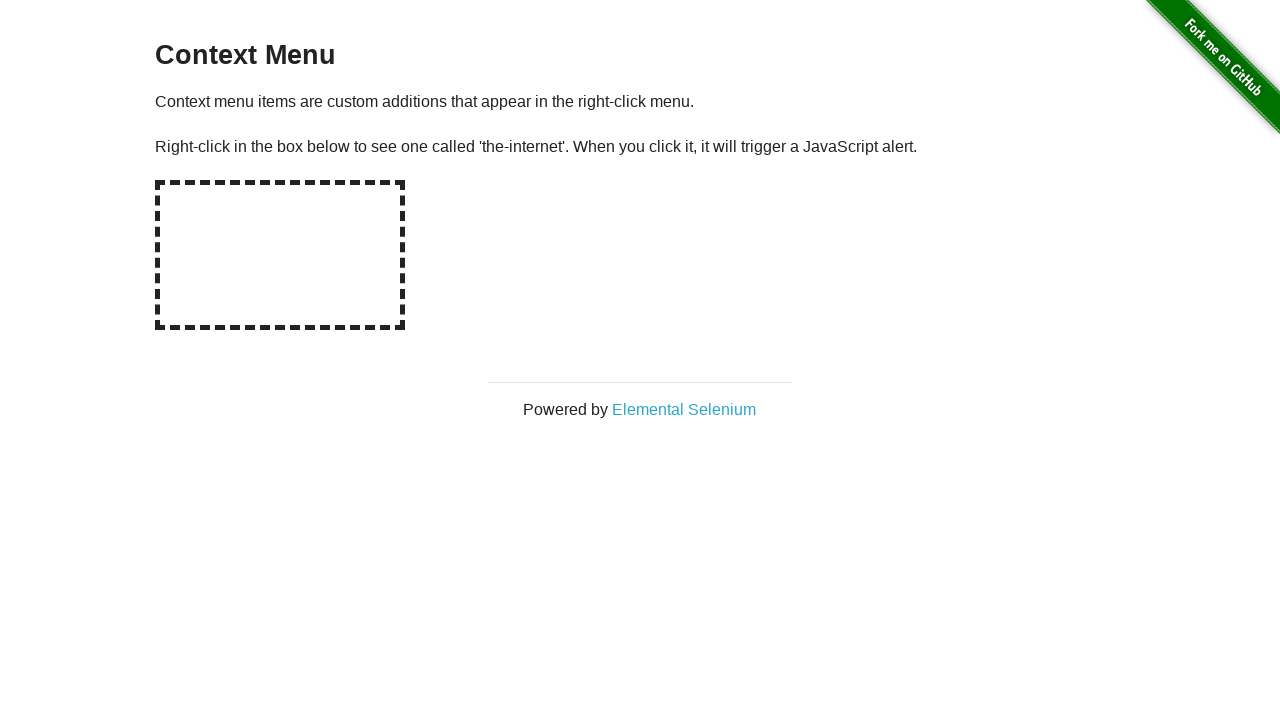

Right-clicked on the hotspot element again to trigger alert at (280, 255) on #hot-spot
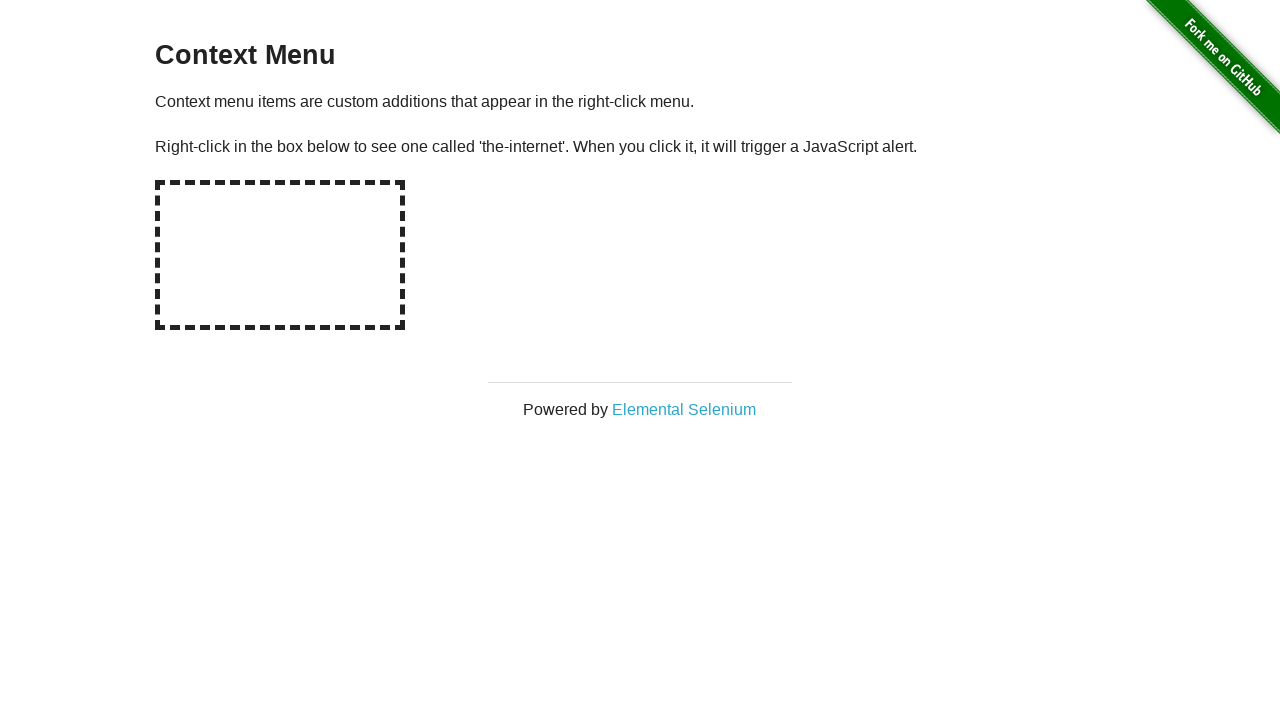

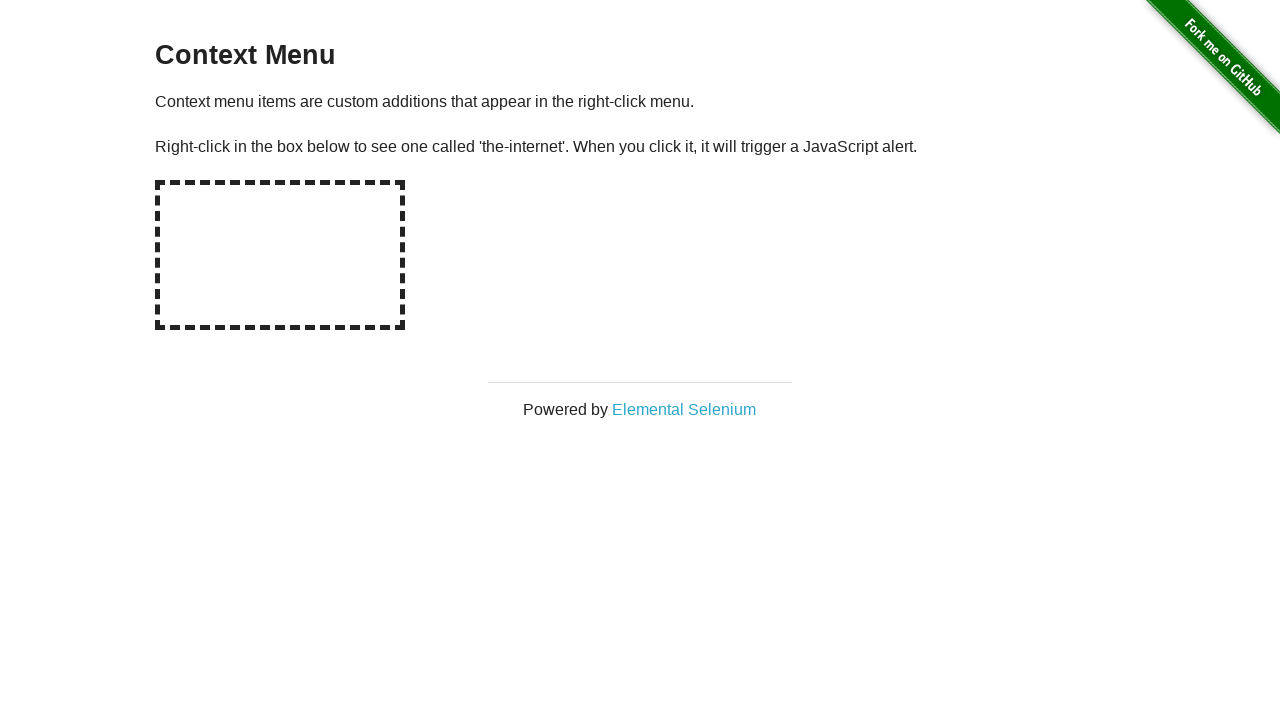